Tests the "Get Started" link on Playwright.dev by clicking it and verifying navigation to the introduction documentation page

Starting URL: https://playwright.dev/

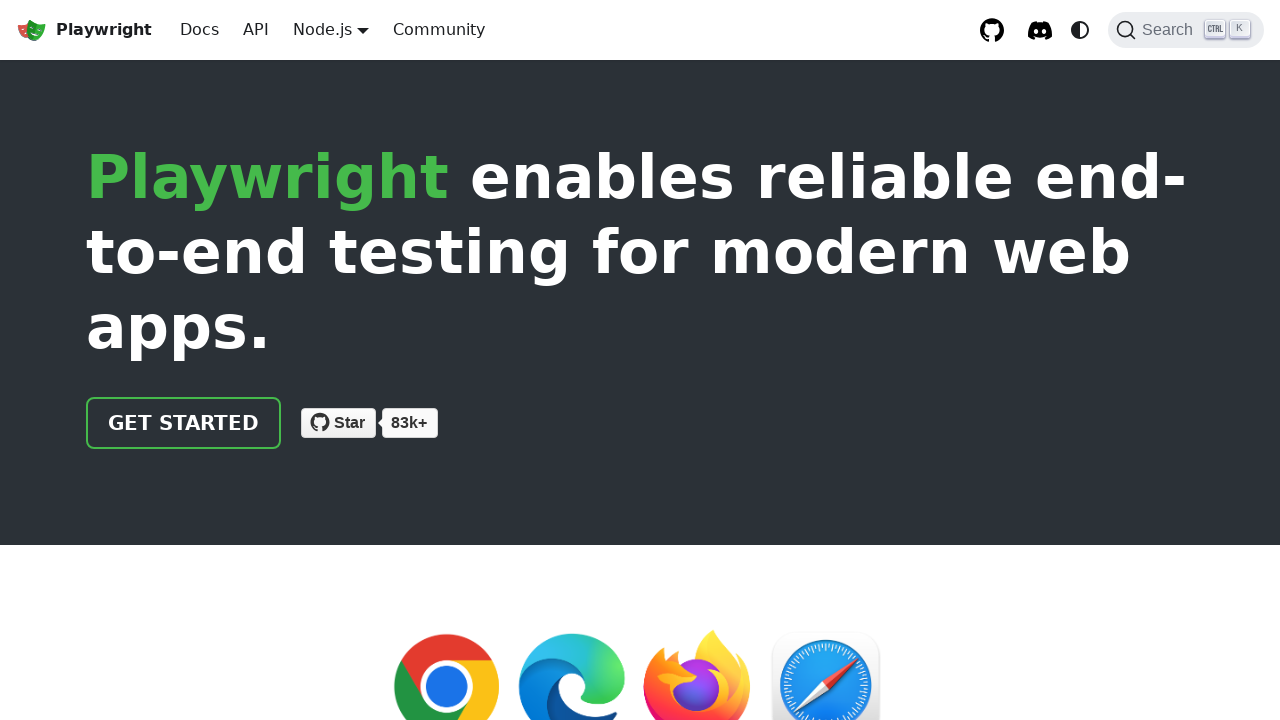

Clicked the 'Get Started' link on Playwright.dev homepage at (184, 423) on text=Get Started
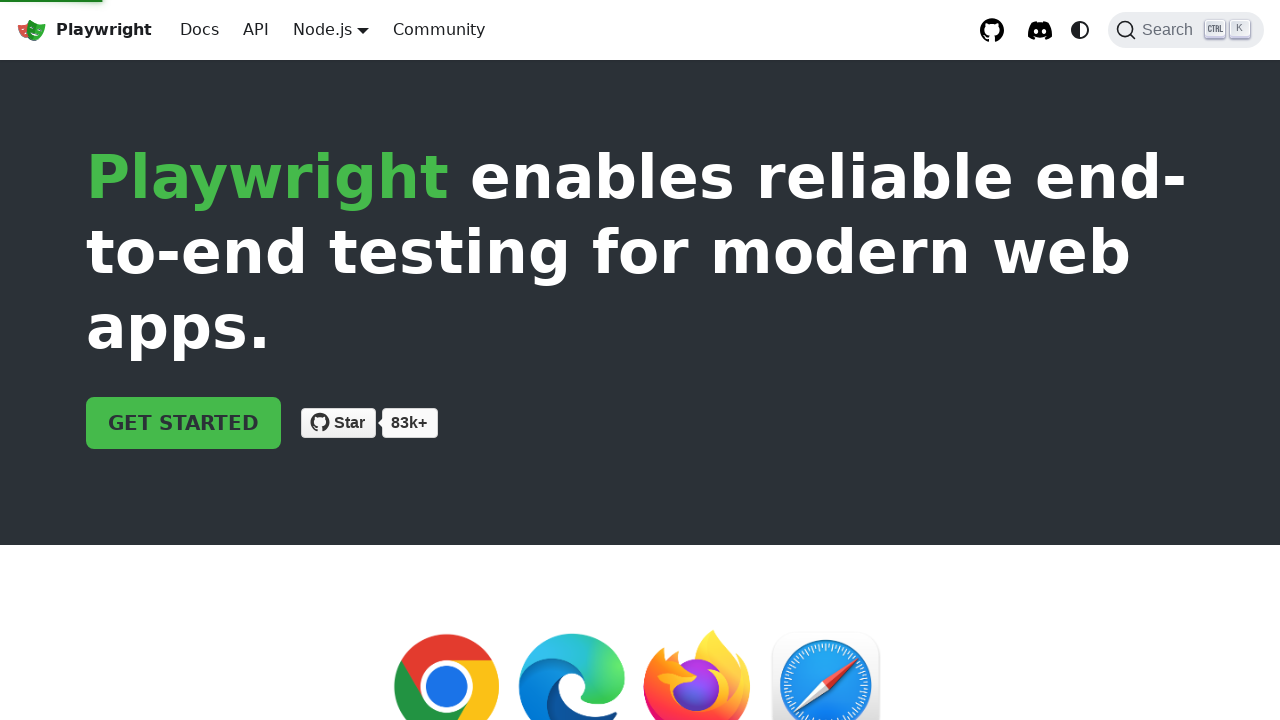

Navigation to introduction documentation page completed
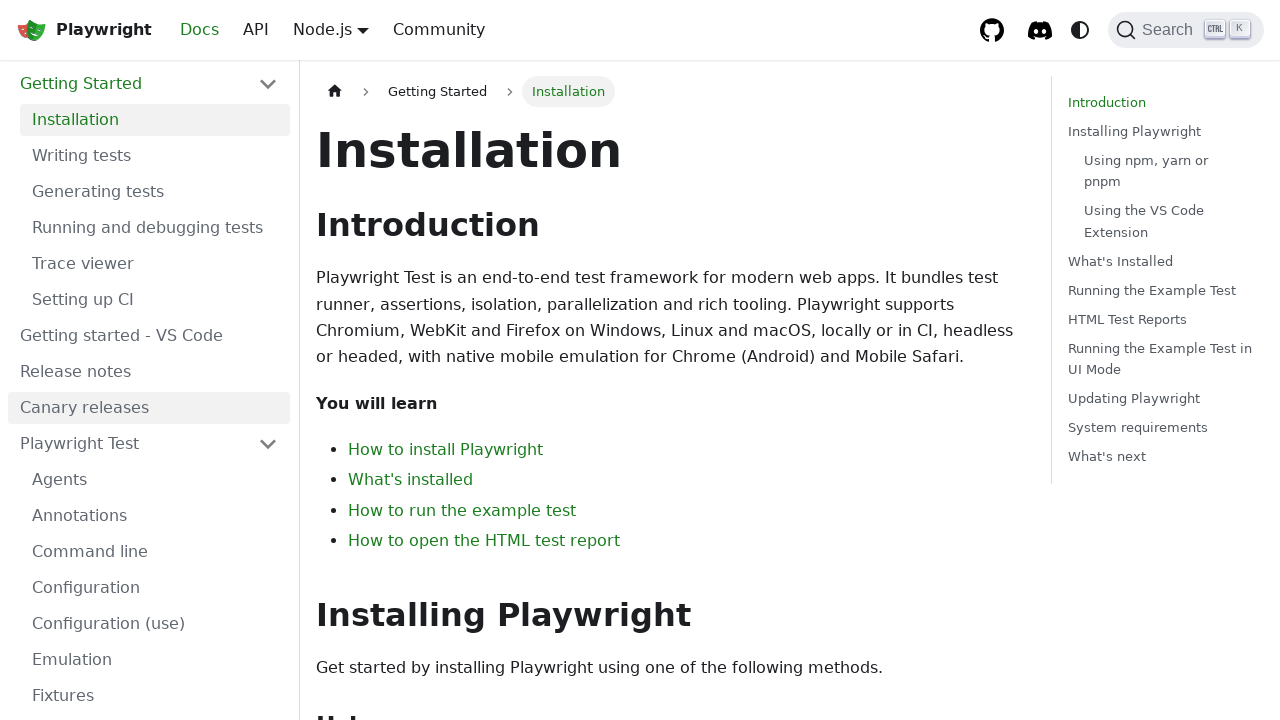

Verified page title contains 'Installation | Playwright'
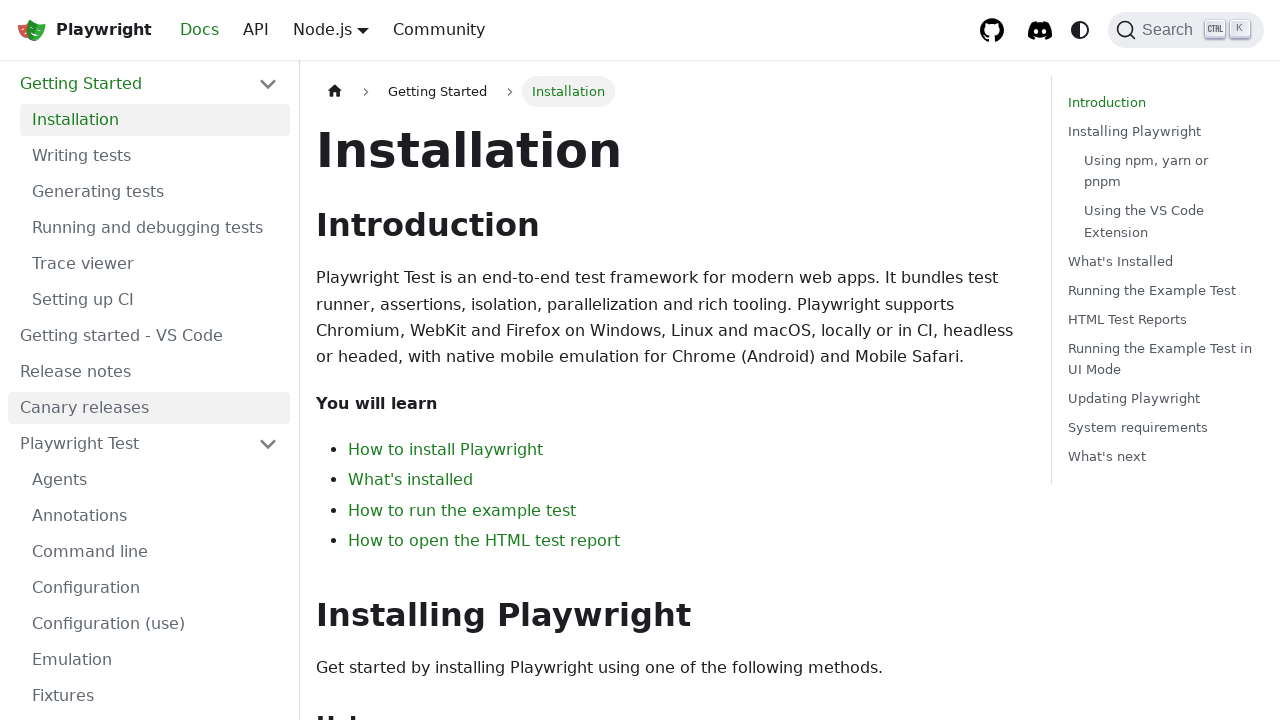

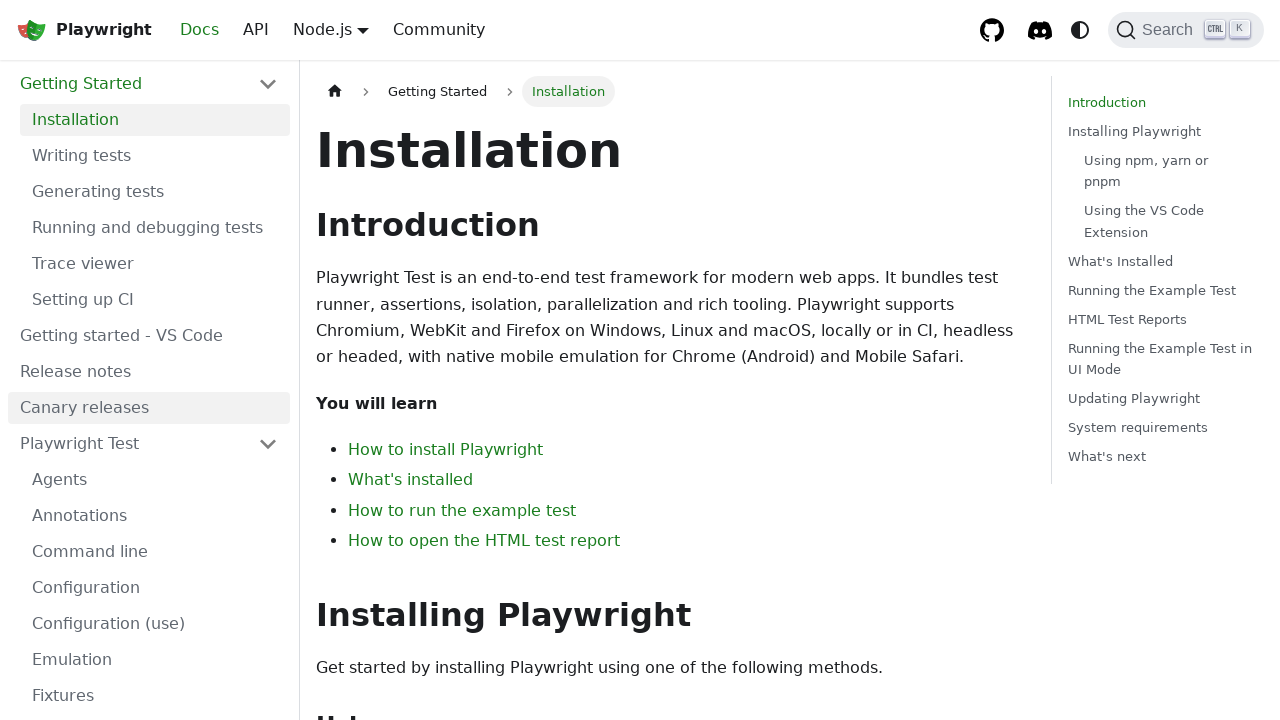